Tests drag and drop functionality on jQuery UI's droppable demo page by switching to the demo iframe and dragging an element onto a drop target.

Starting URL: https://jqueryui.com/droppable/

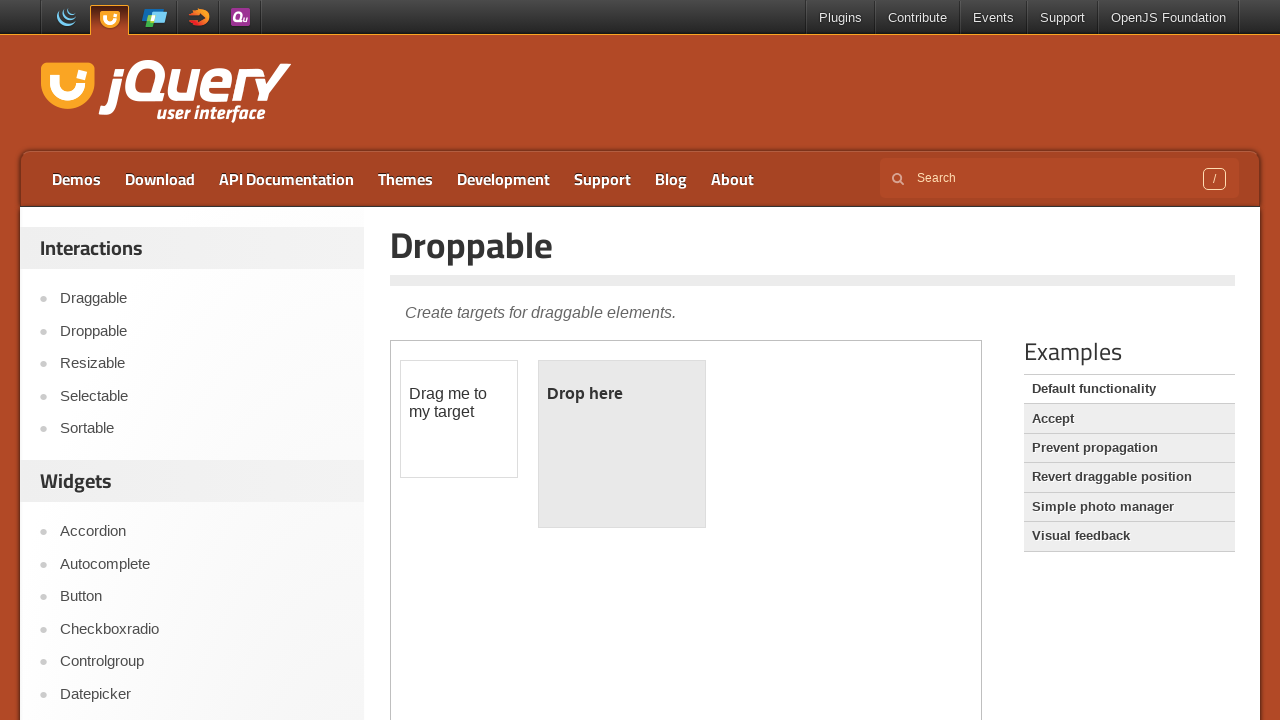

Located demo iframe containing draggable elements
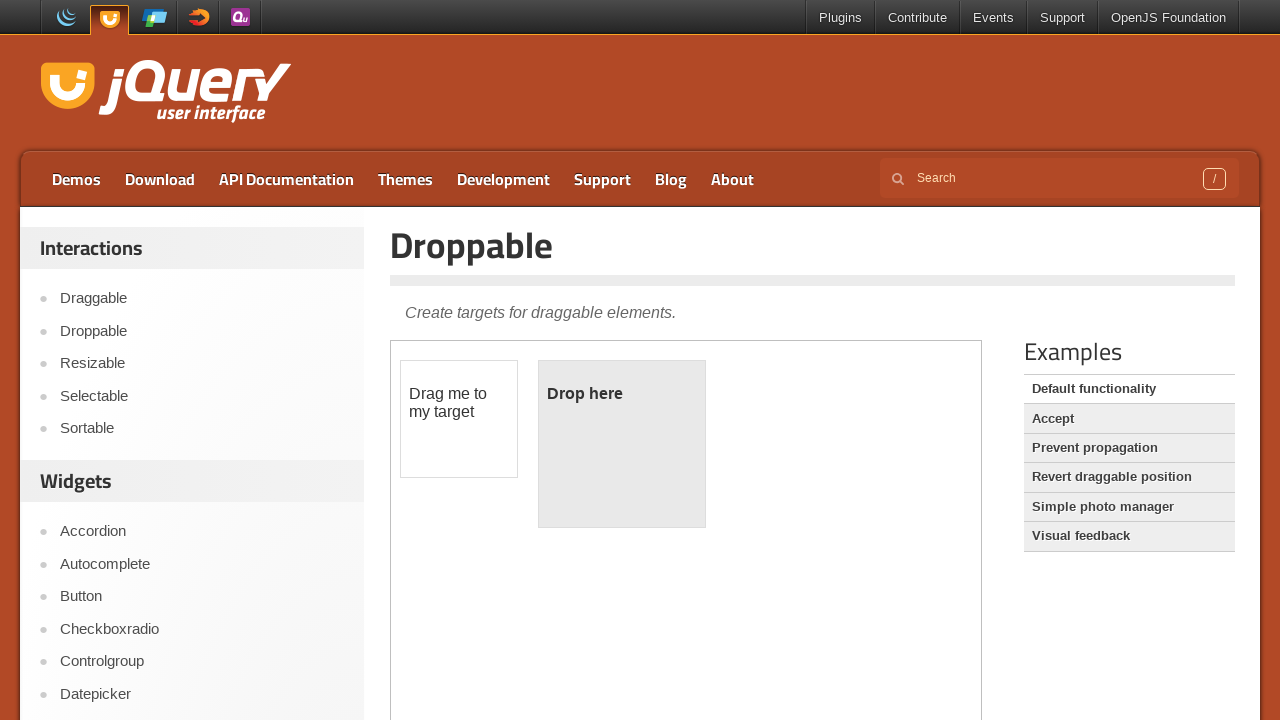

Located draggable source element
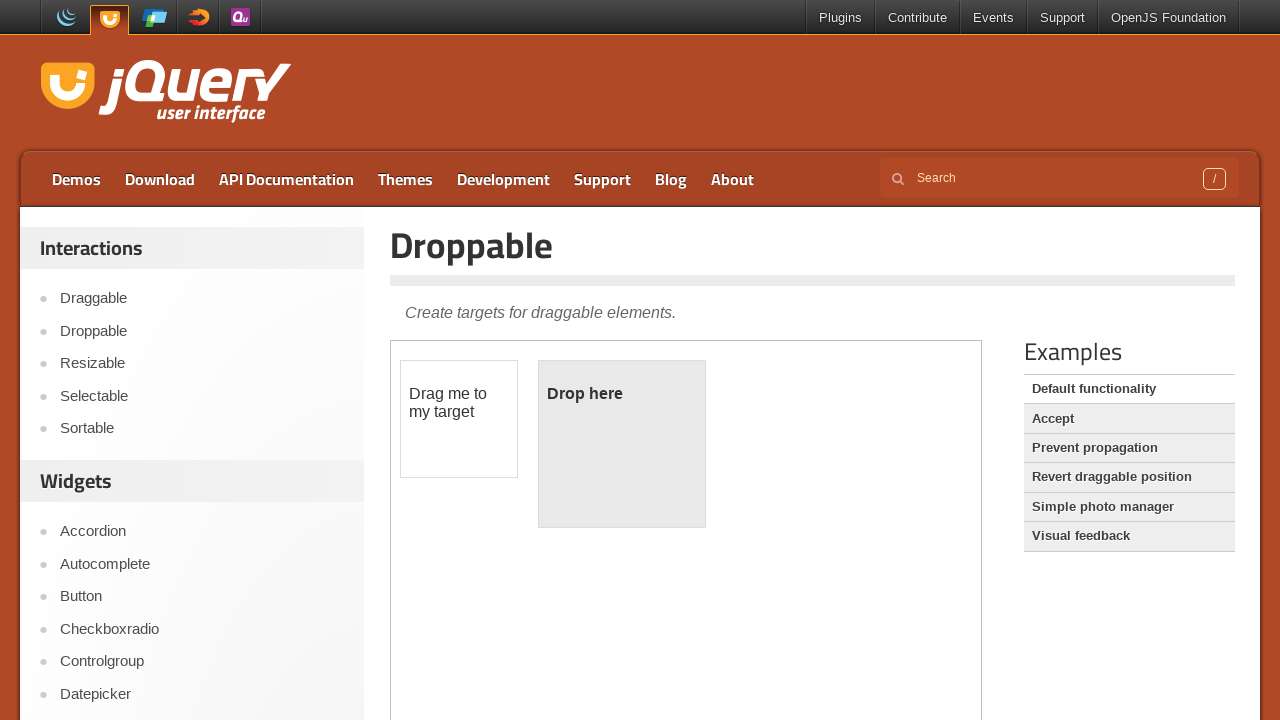

Located droppable target element
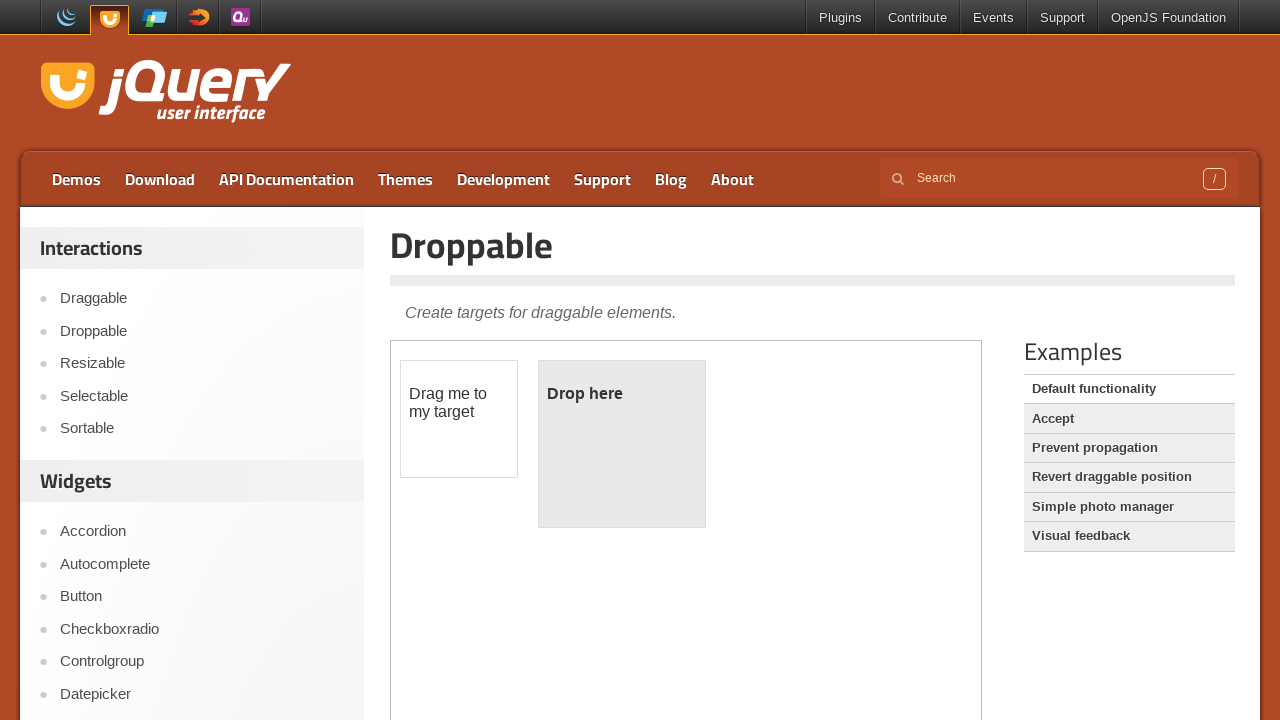

Dragged element onto drop target at (622, 444)
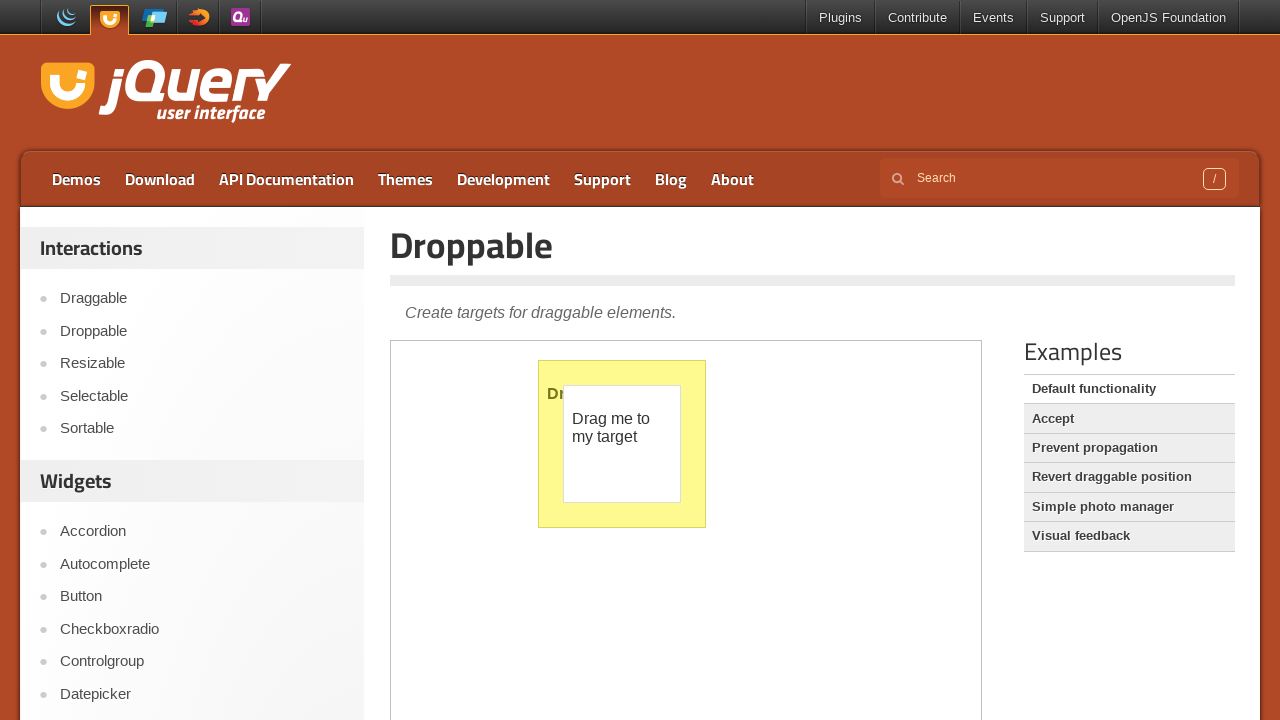

Verified drop target is visible and drag-drop completed
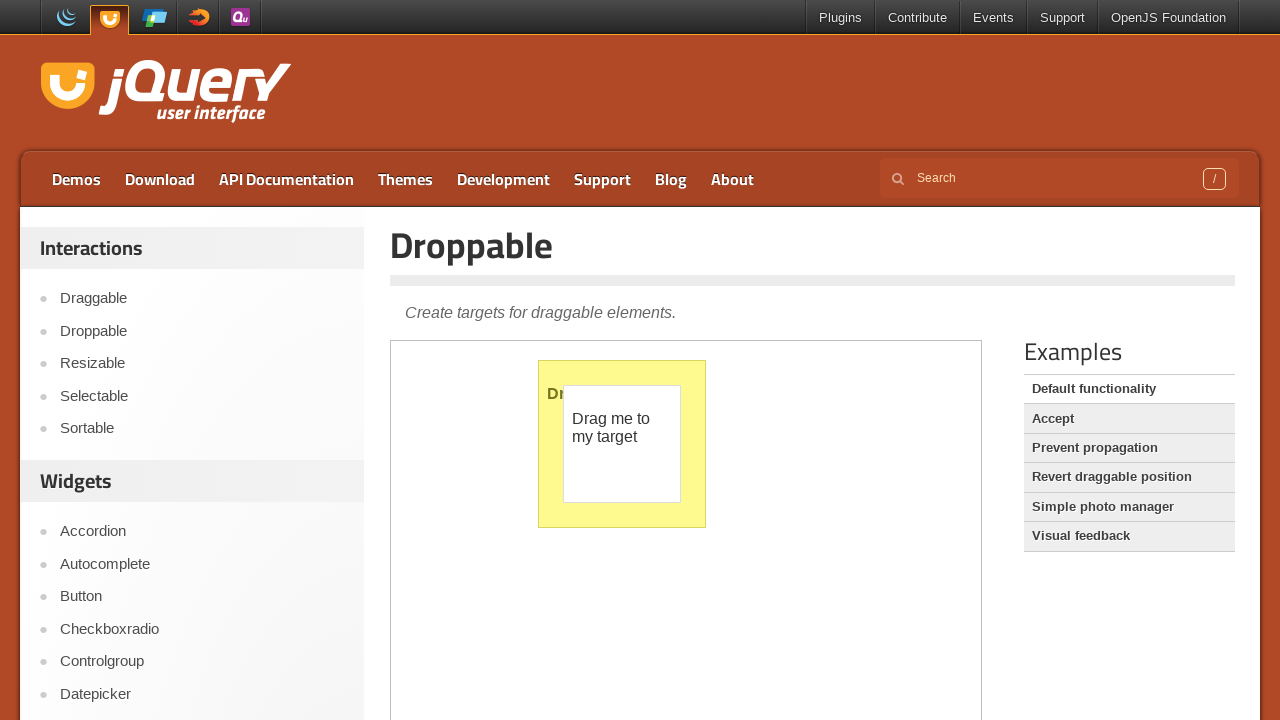

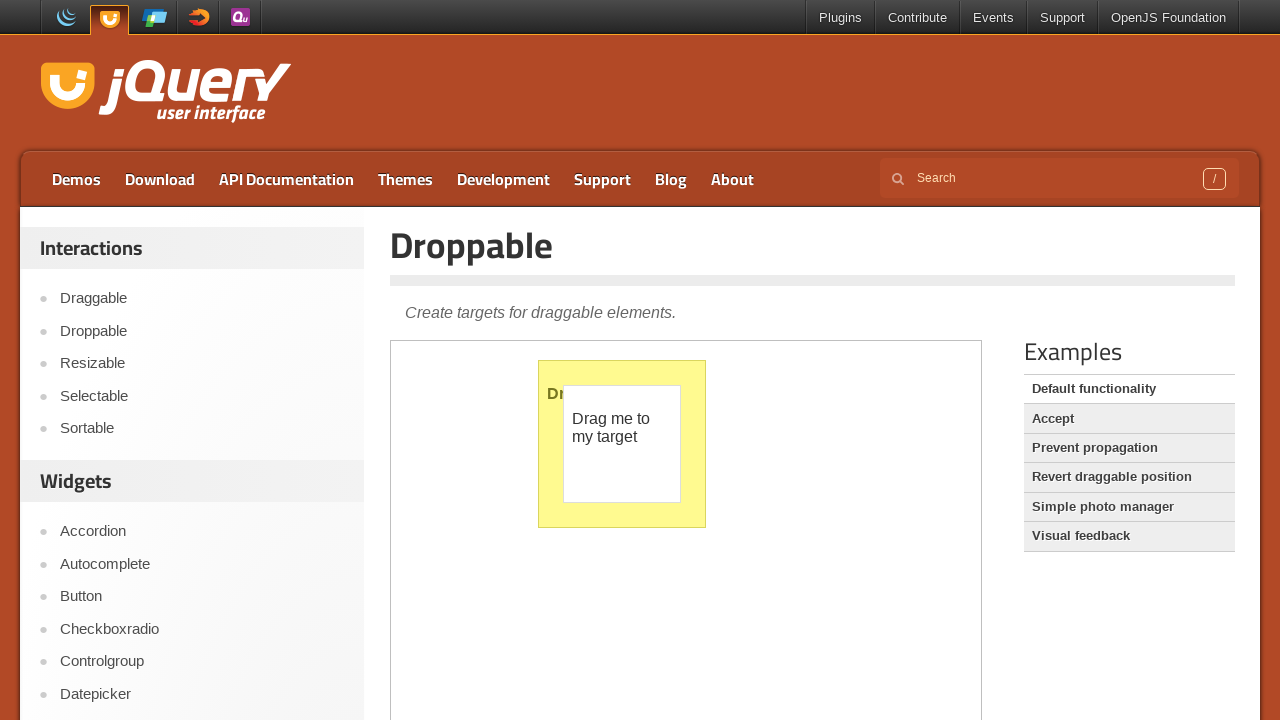